Tests radio button functionality by clicking on the "Yes" radio button option on a demo QA page

Starting URL: https://demoqa.com/radio-button

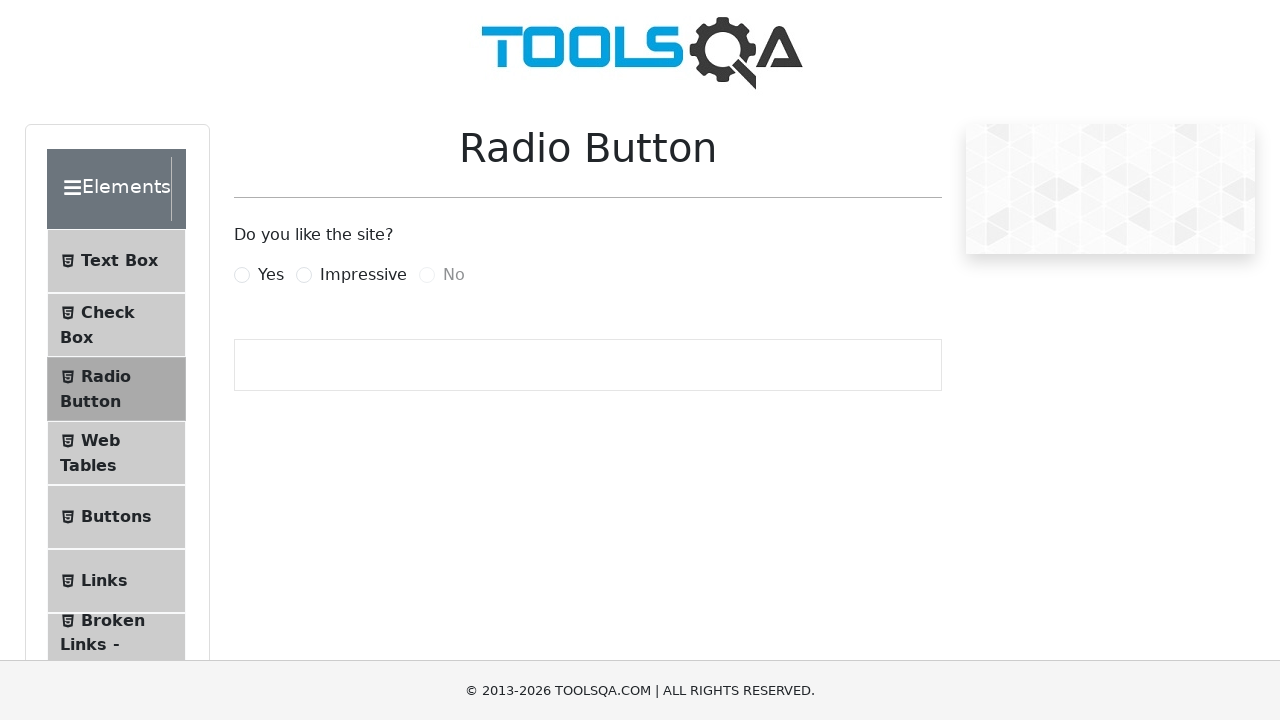

Navigated to radio button demo page
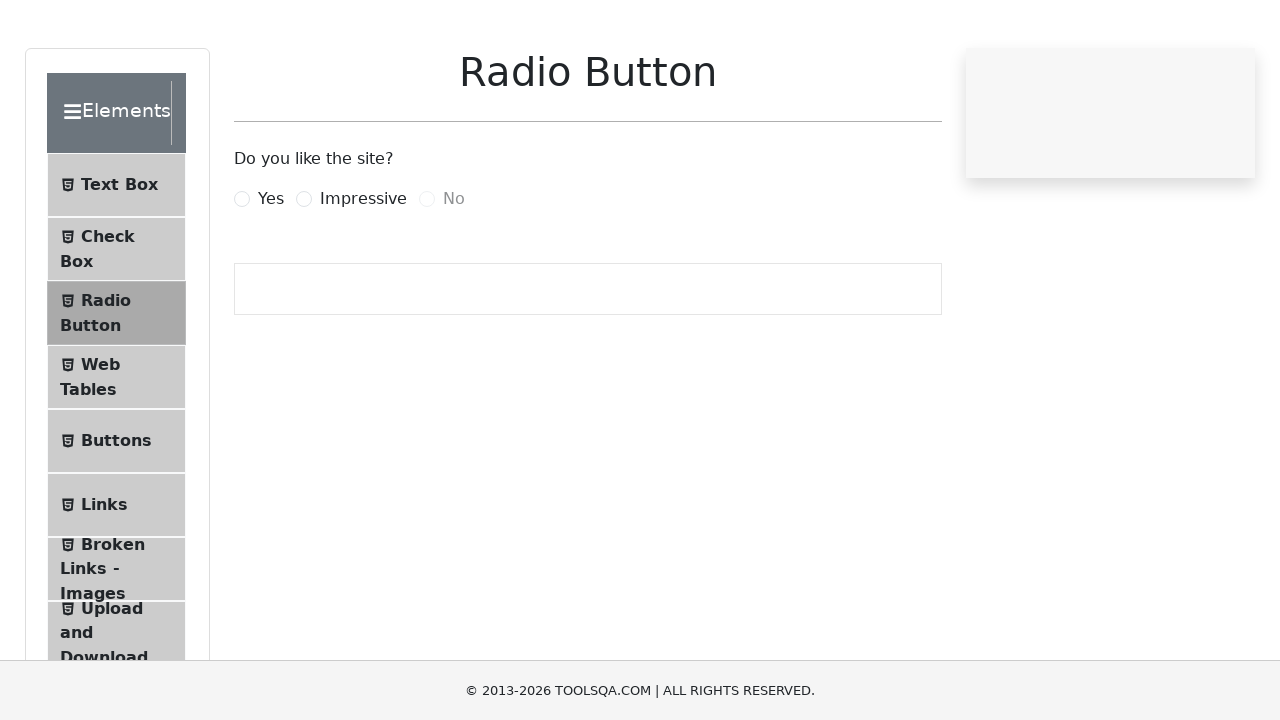

Clicked the 'Yes' radio button option at (271, 275) on label[for='yesRadio']
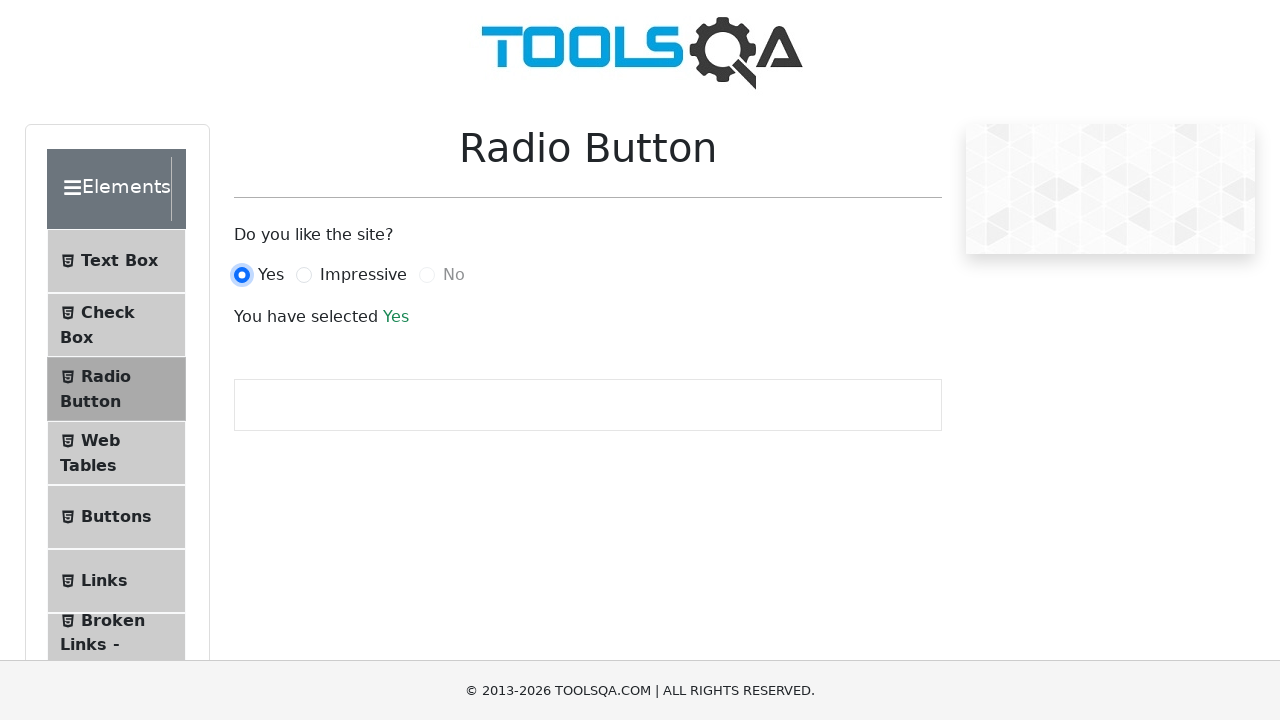

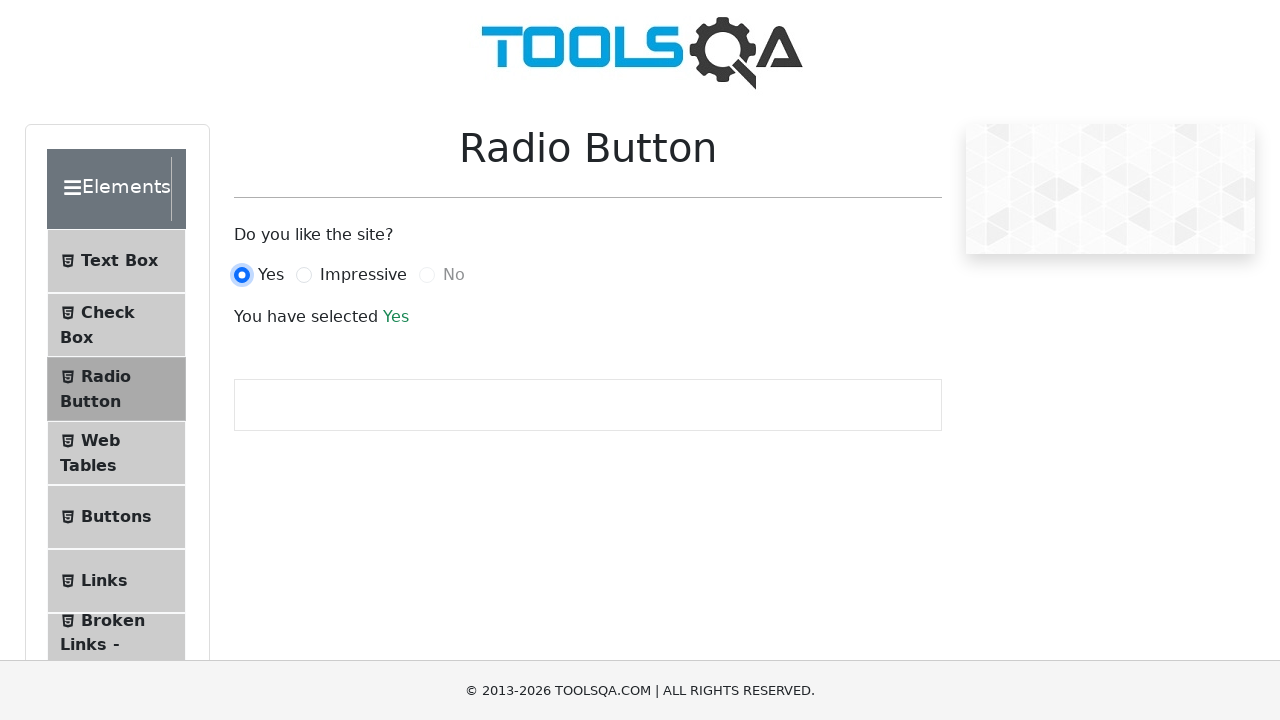